Completes a math exercise by reading an input value from the page, calculating the result using a logarithmic formula, filling in the answer, checking required checkboxes, and submitting the form.

Starting URL: http://suninjuly.github.io/math.html

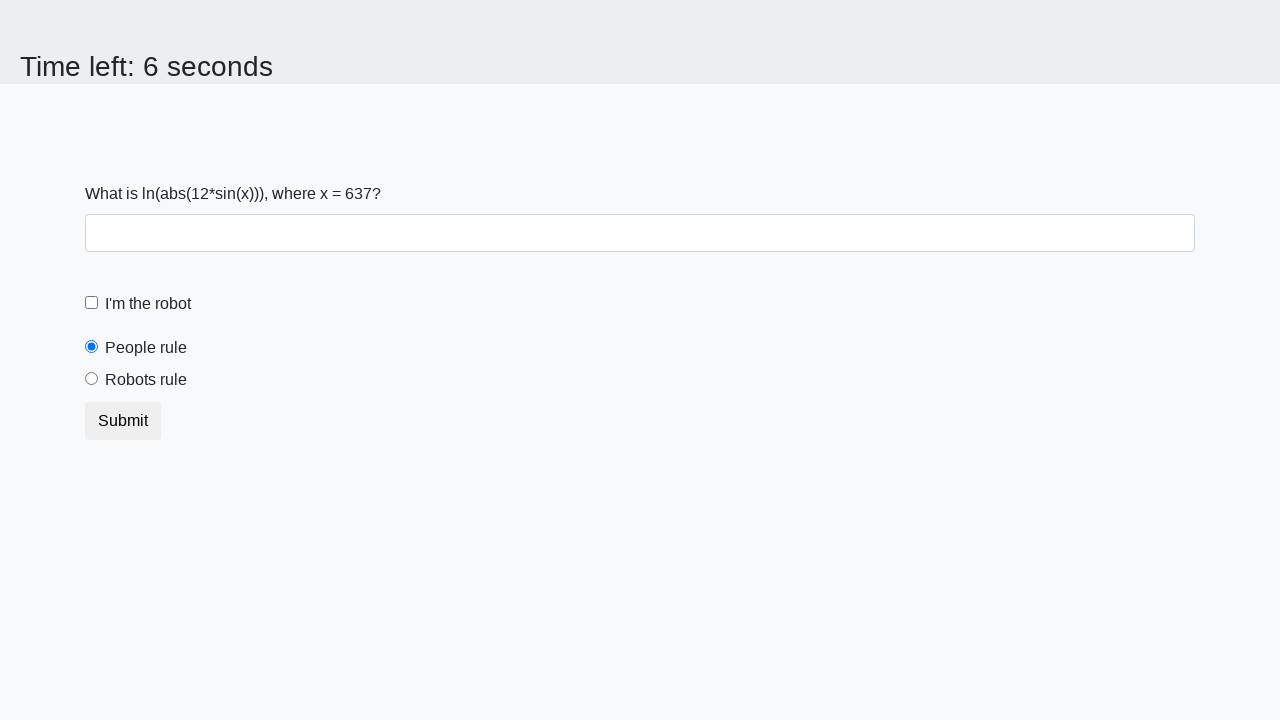

Retrieved x value from input_value element
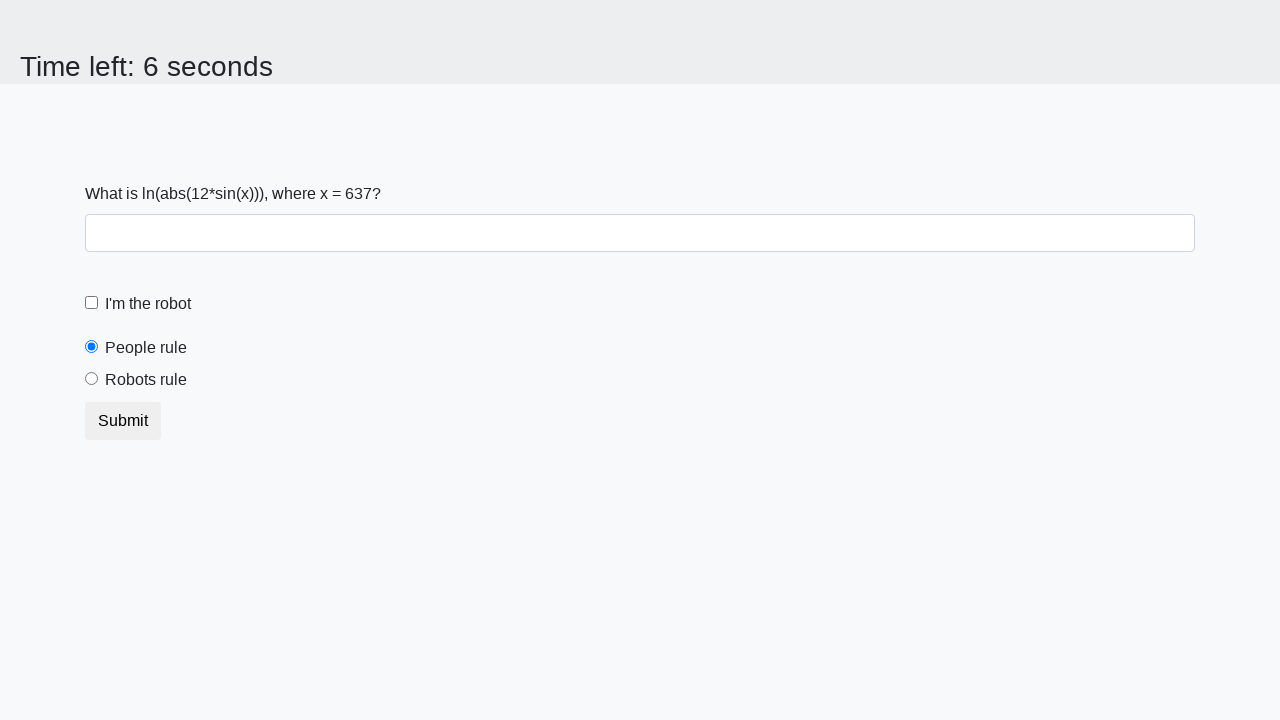

Calculated logarithmic formula result for x value
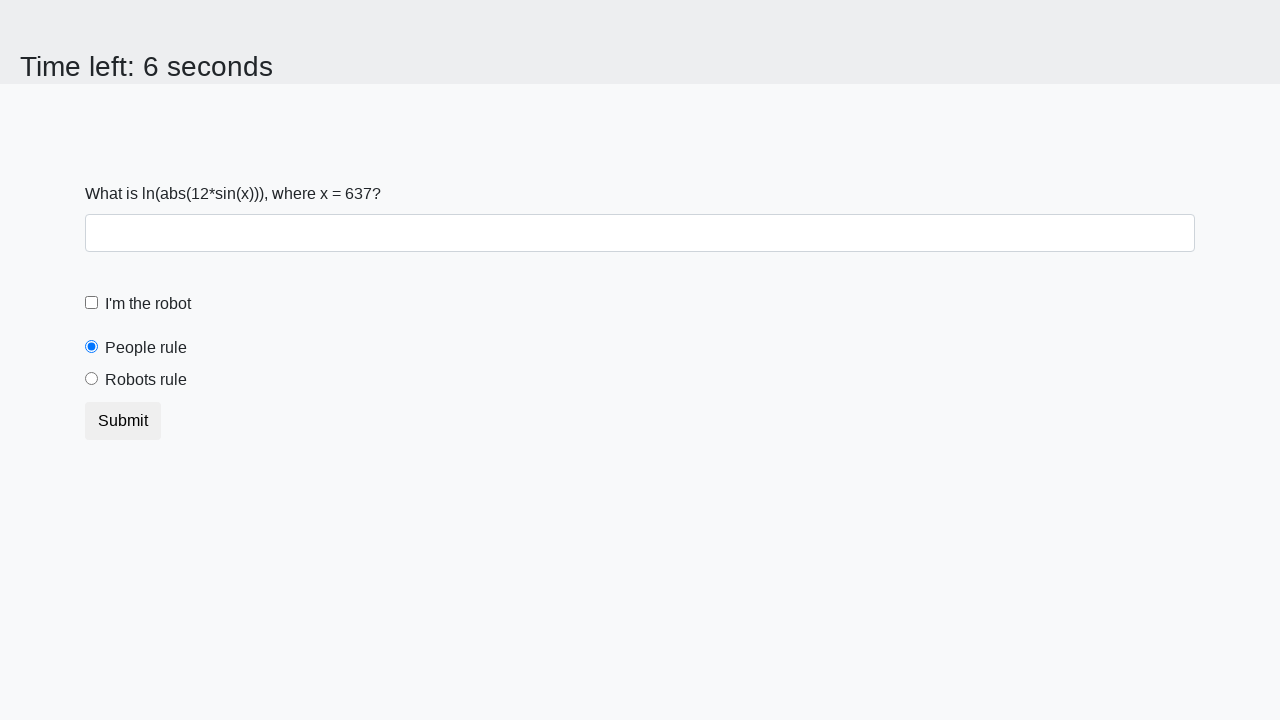

Filled answer field with calculated result on #answer
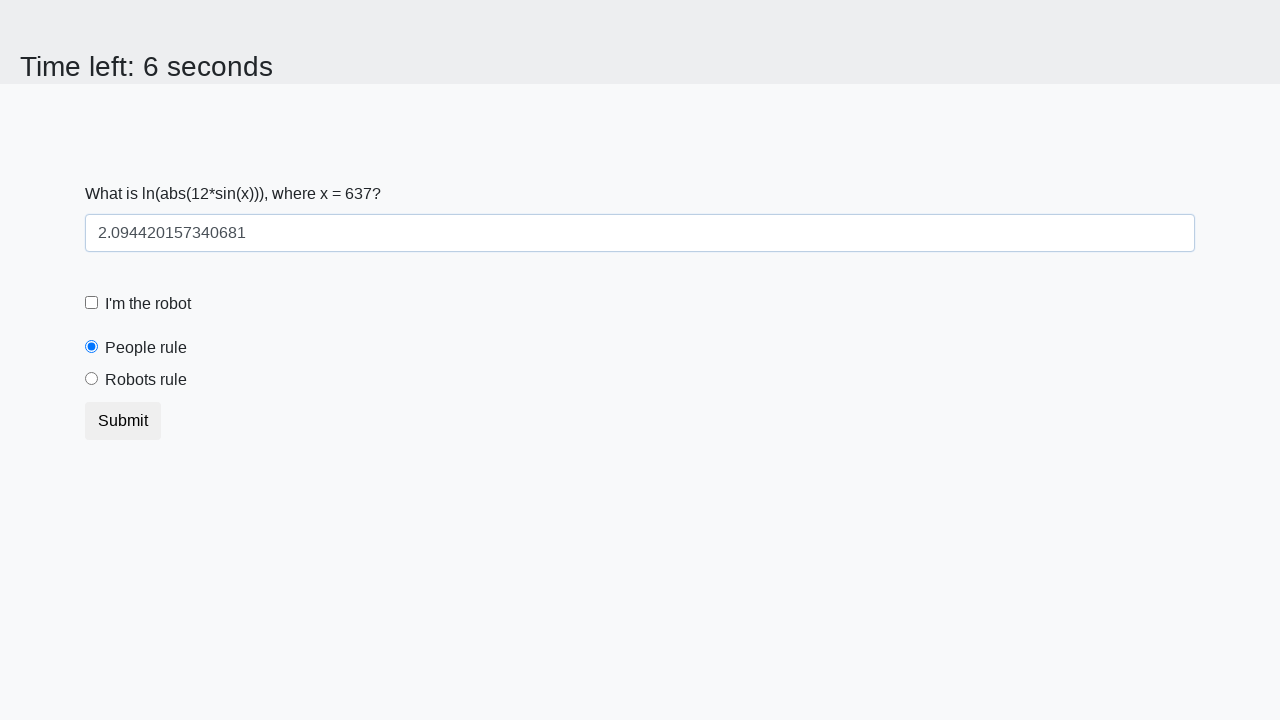

Clicked robot checkbox at (92, 303) on #robotCheckbox
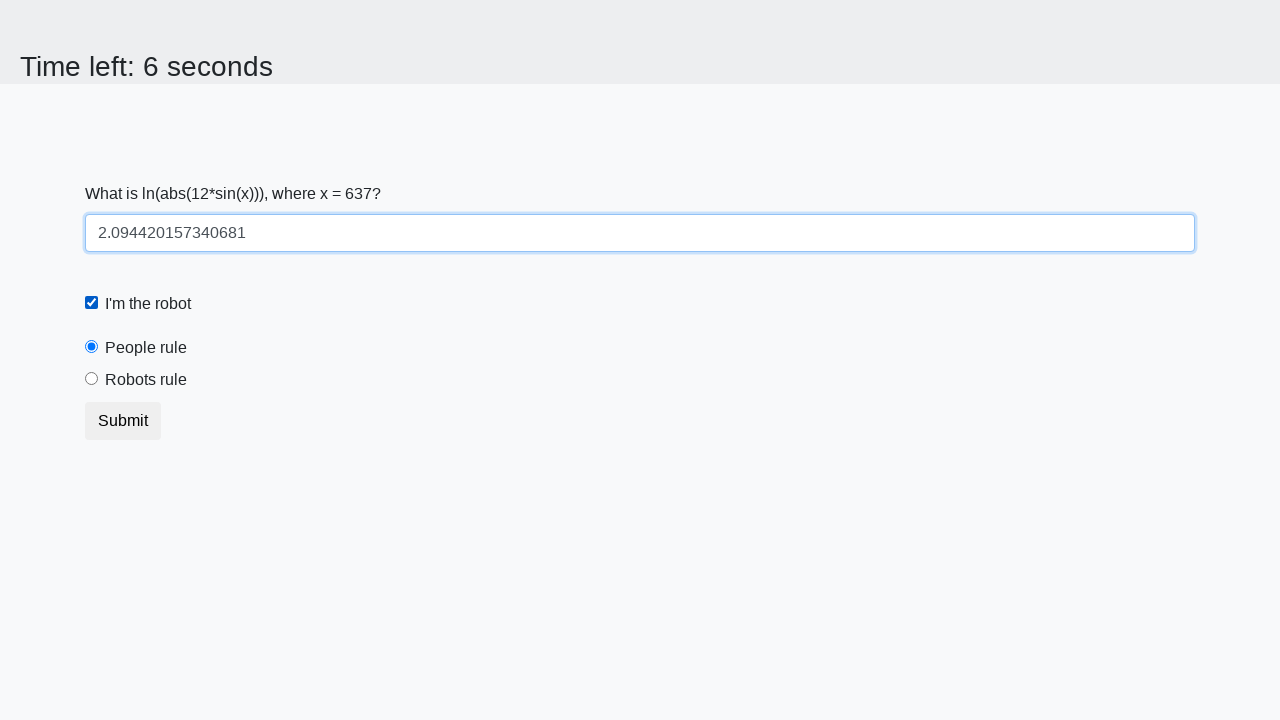

Clicked robots rule checkbox at (92, 379) on #robotsRule
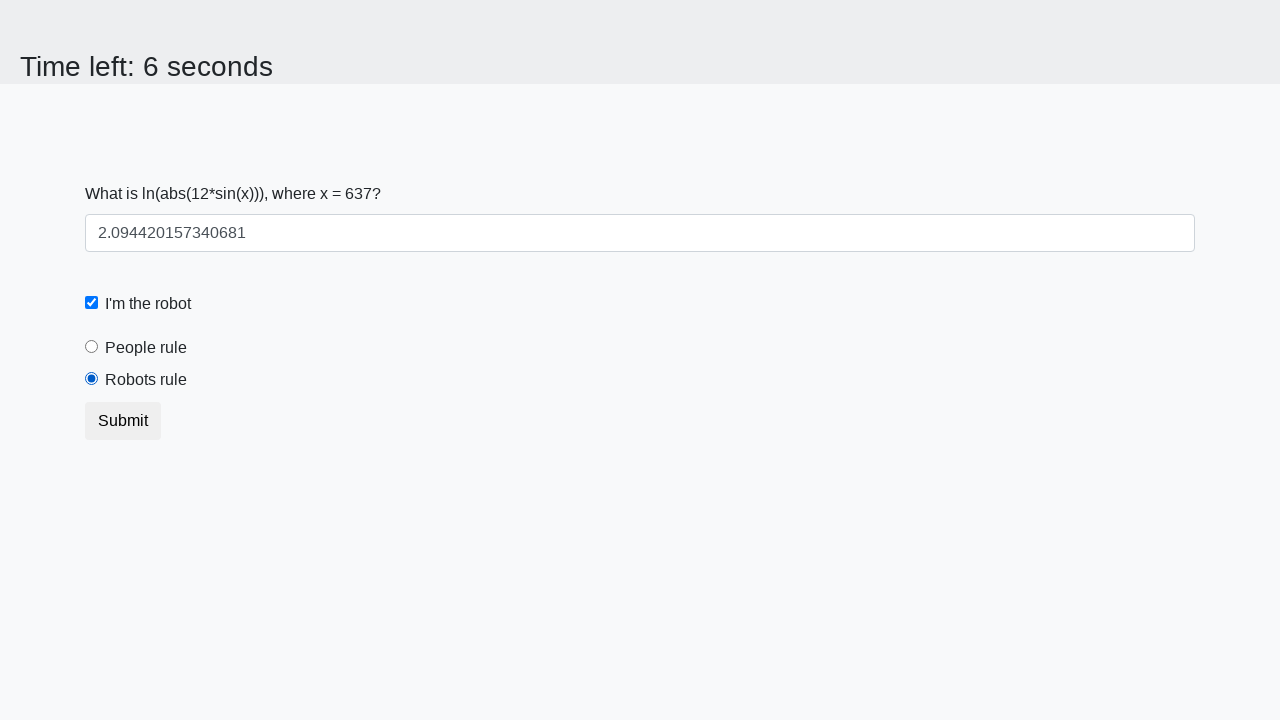

Submitted the form by clicking submit button at (123, 421) on .btn
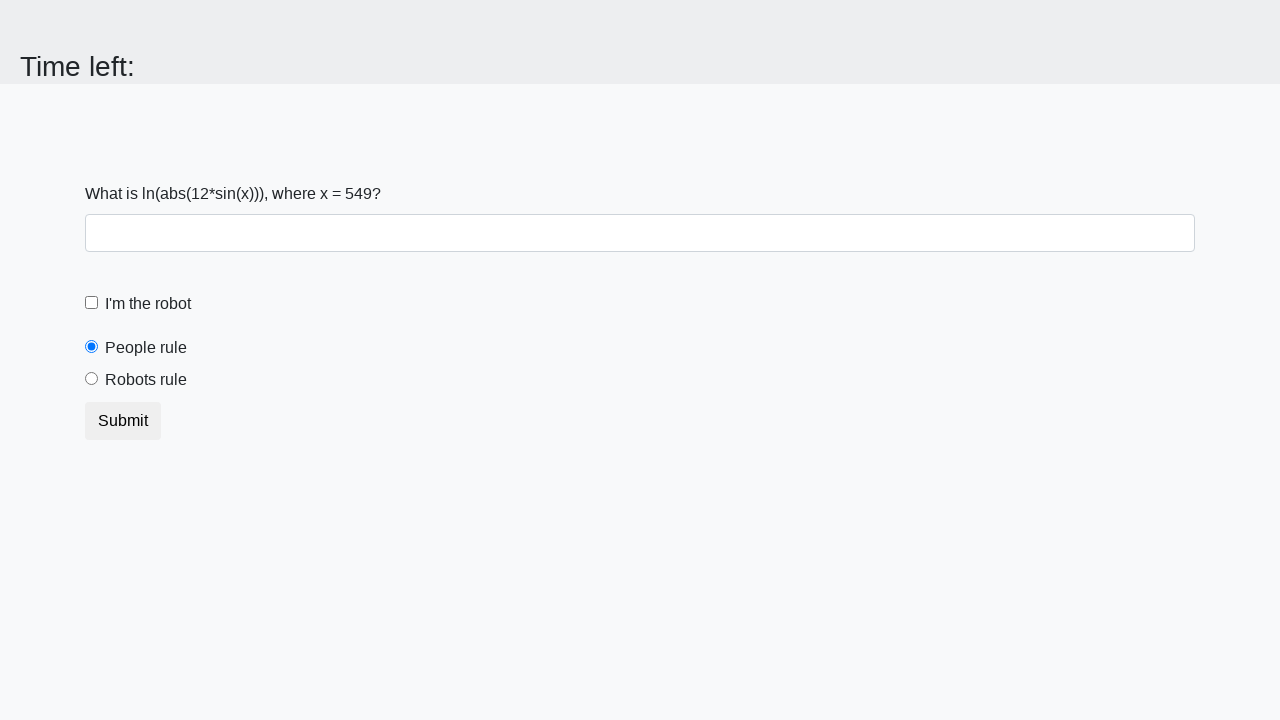

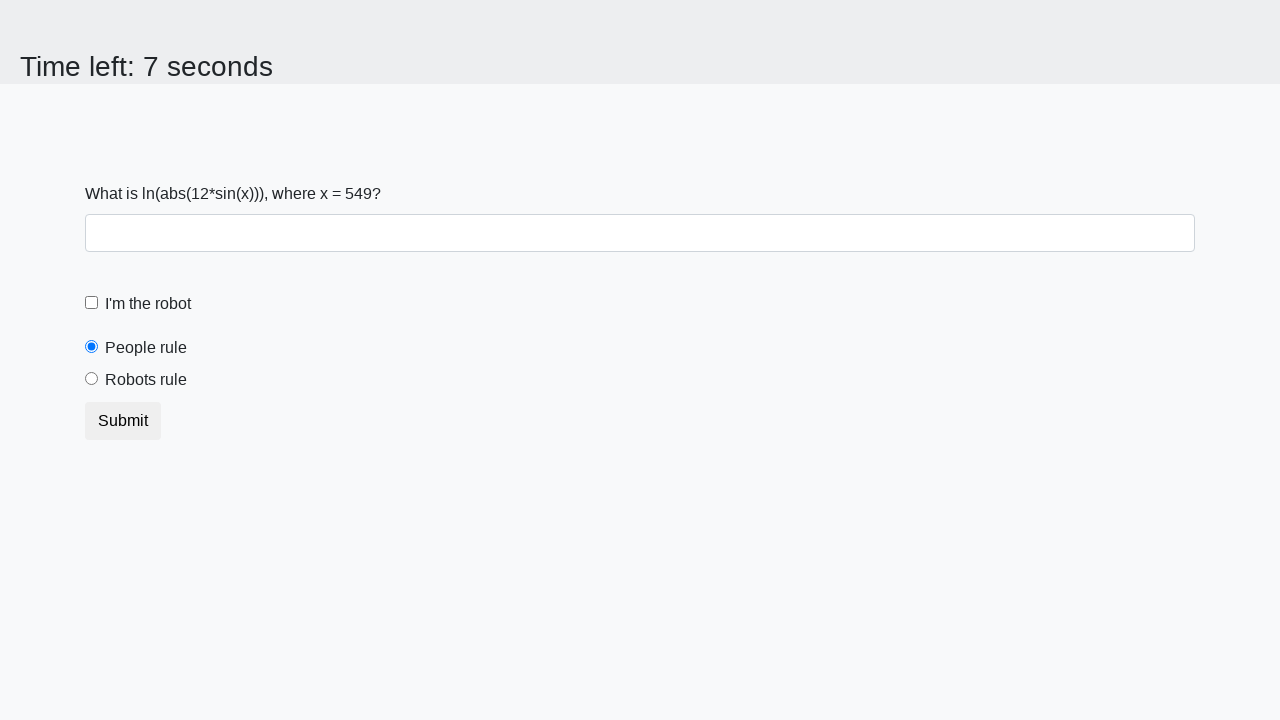